Navigates to JPL Space image page and clicks the button to view the full featured image

Starting URL: https://data-class-jpl-space.s3.amazonaws.com/JPL_Space/index.html

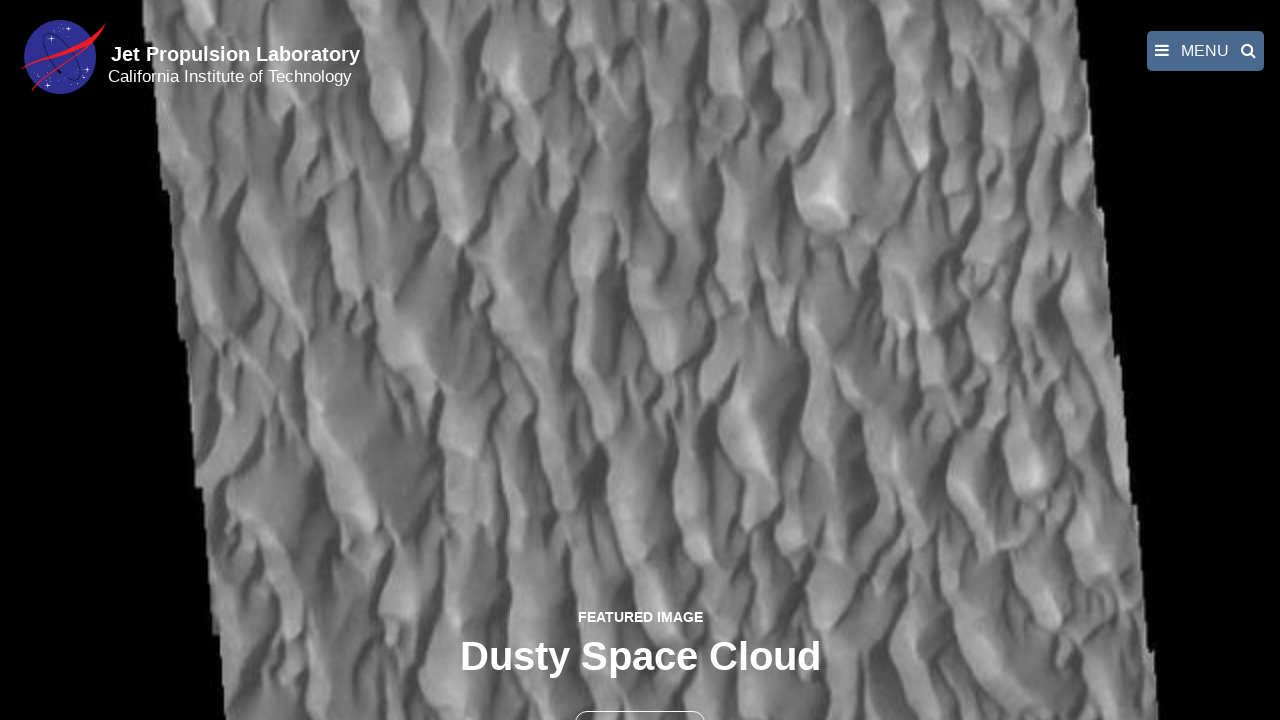

Navigated to JPL Space image page
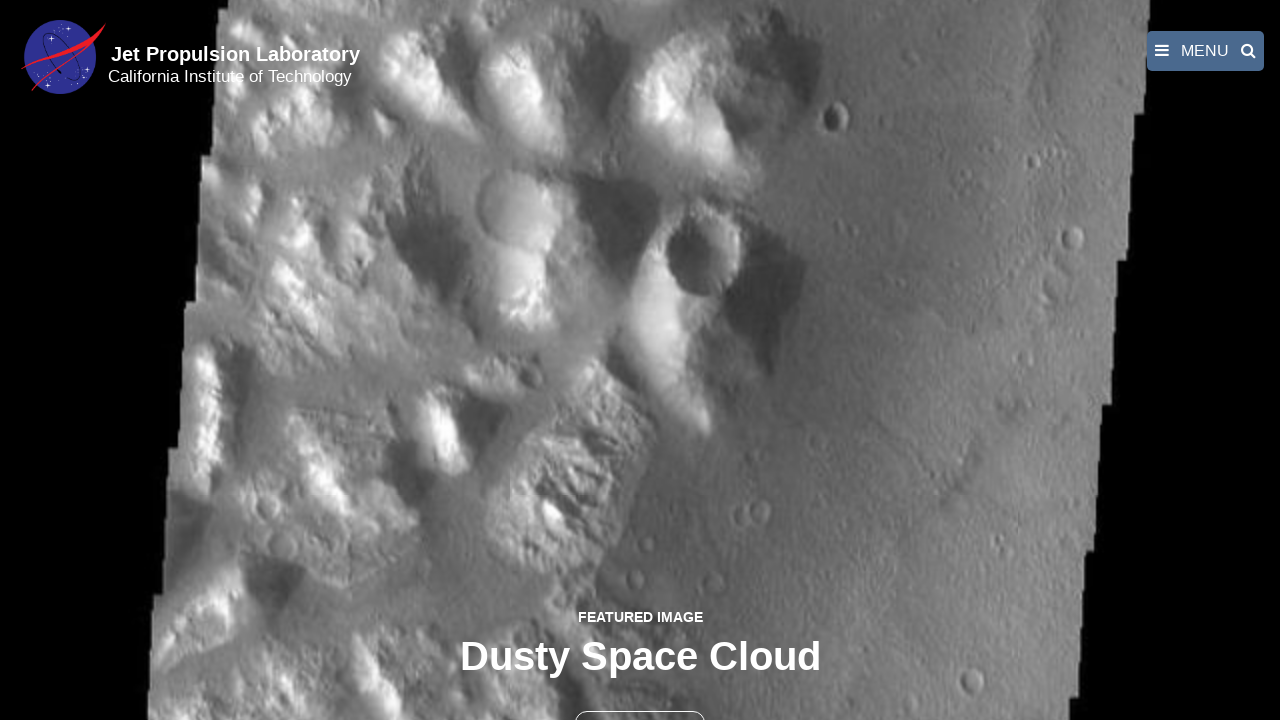

Clicked the button to view full featured image at (640, 699) on button >> nth=1
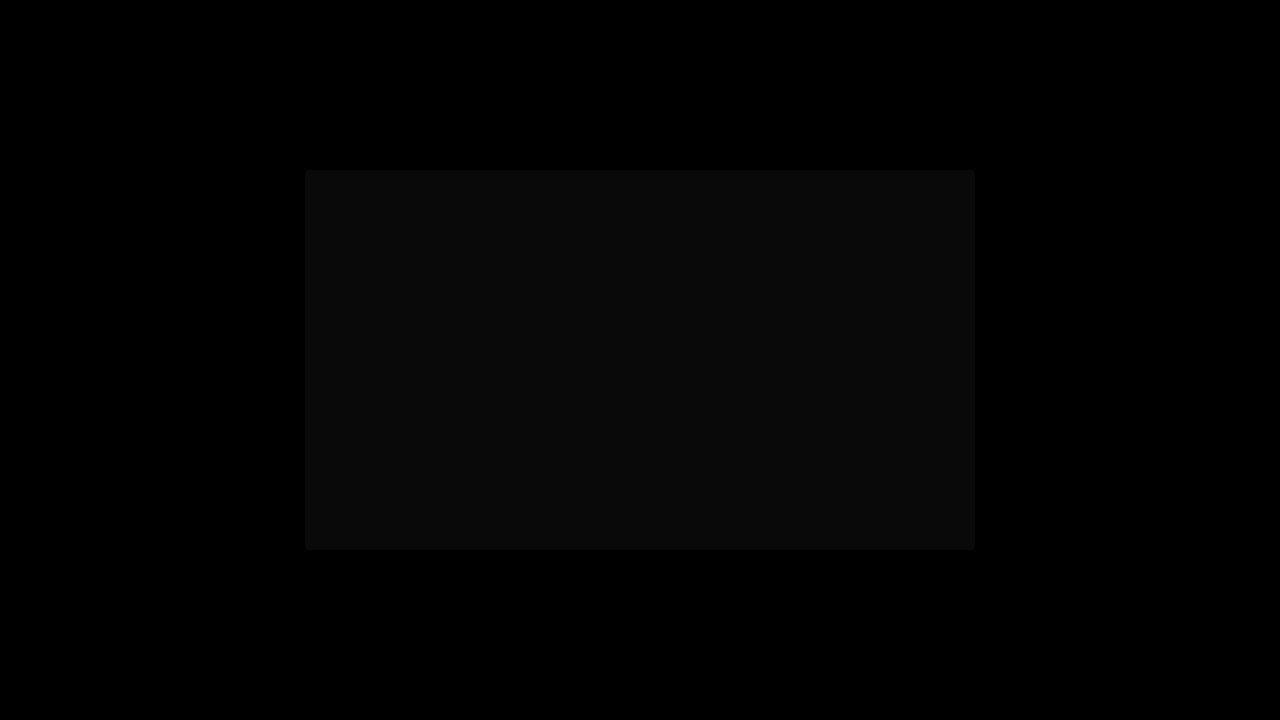

Full featured image loaded in fancybox viewer
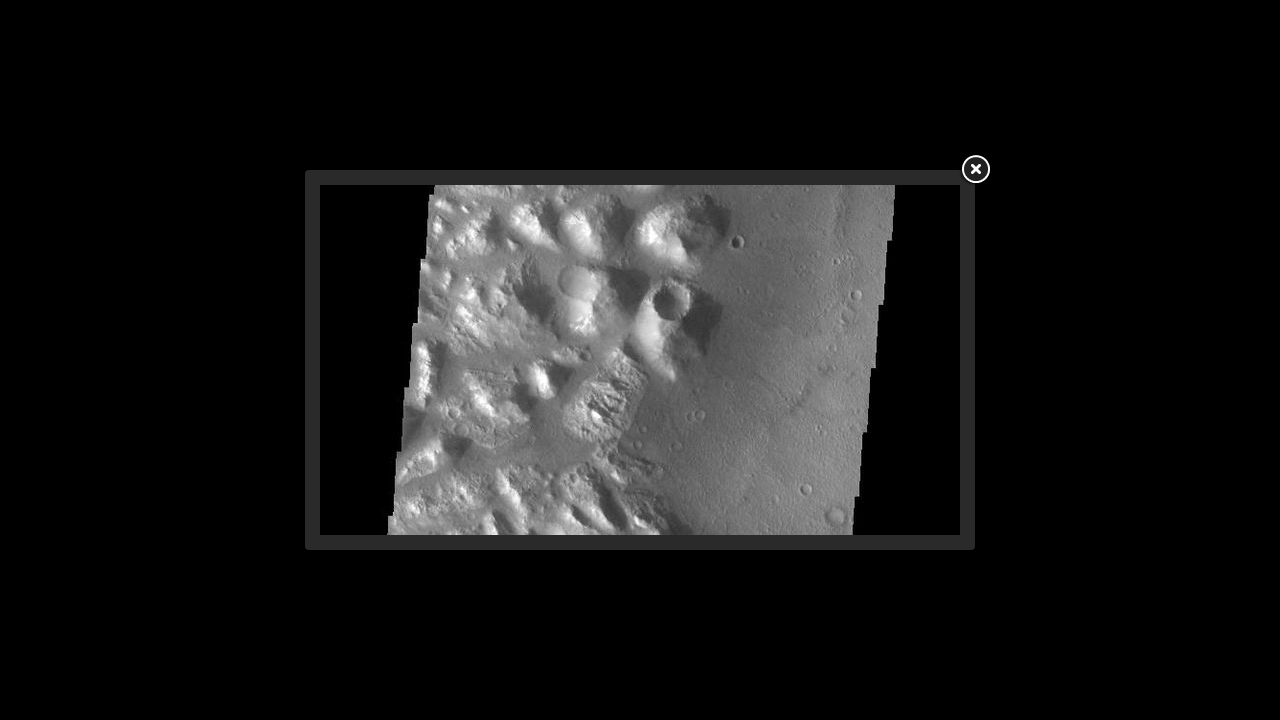

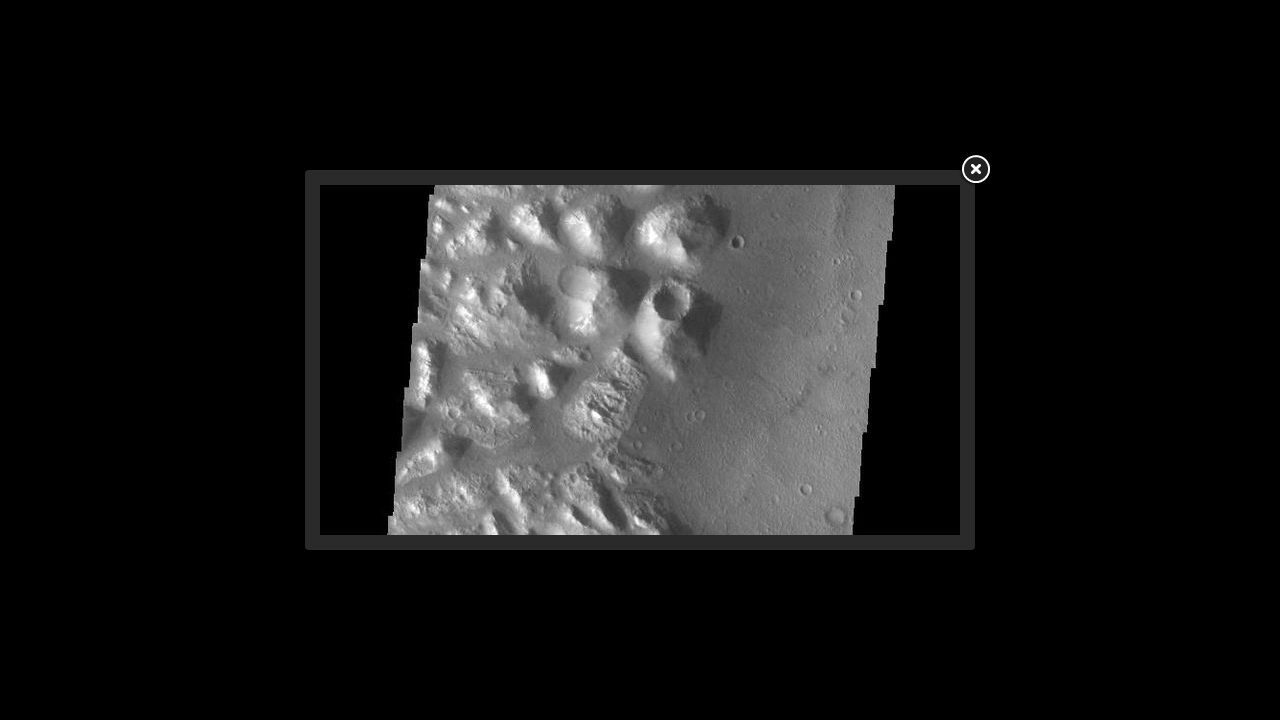